Tests clicking an alert button and accepting the alert dialog

Starting URL: http://omayo.blogspot.com/

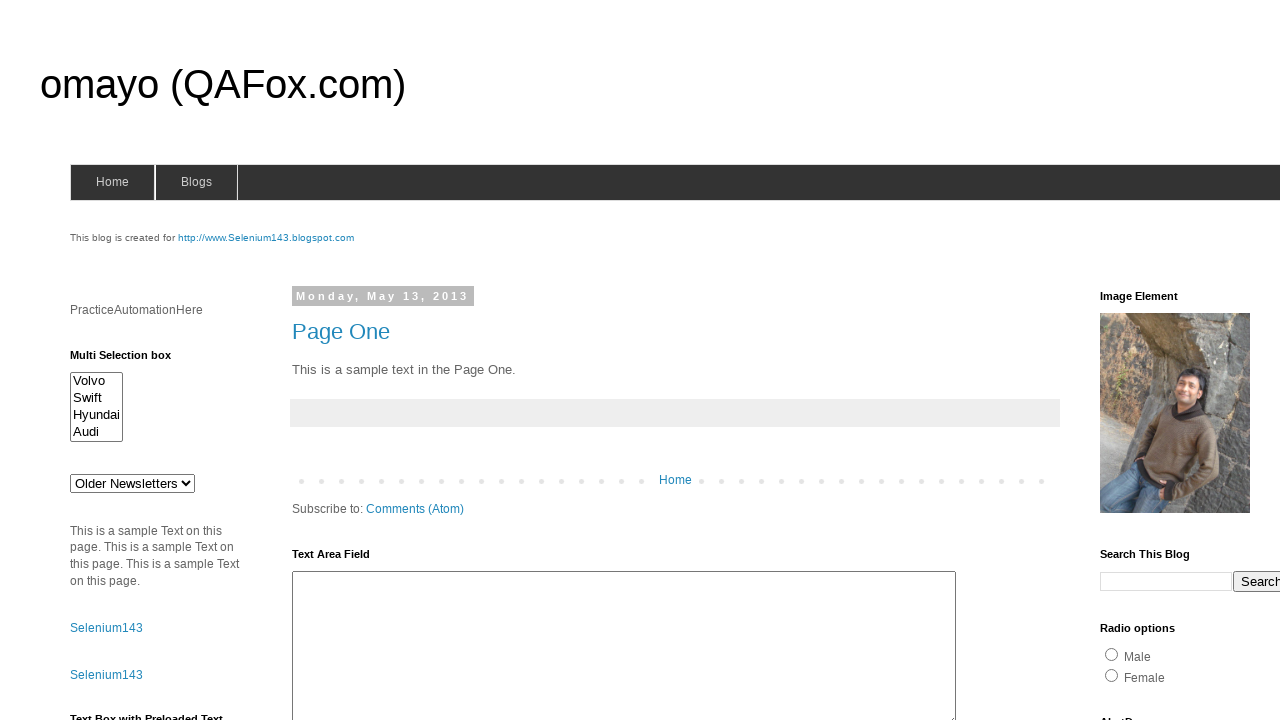

Set up dialog handler to accept alerts
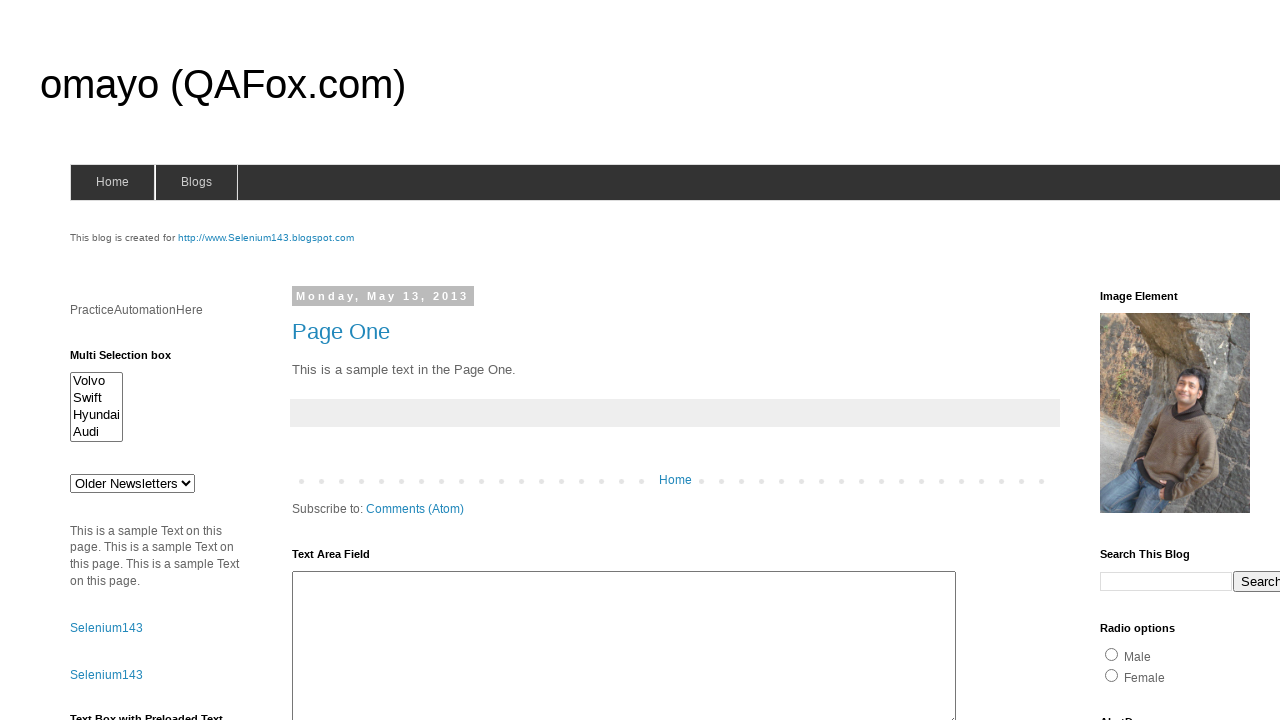

Clicked alert button #alert1 at (1154, 361) on #alert1
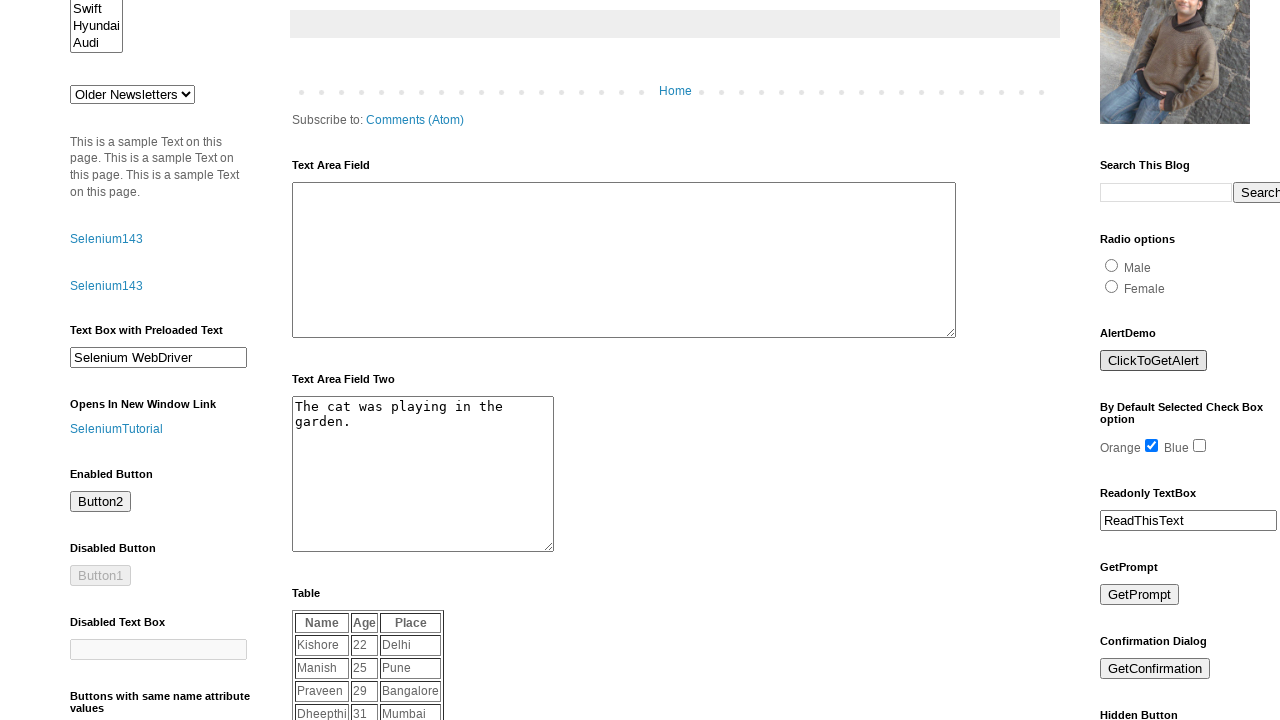

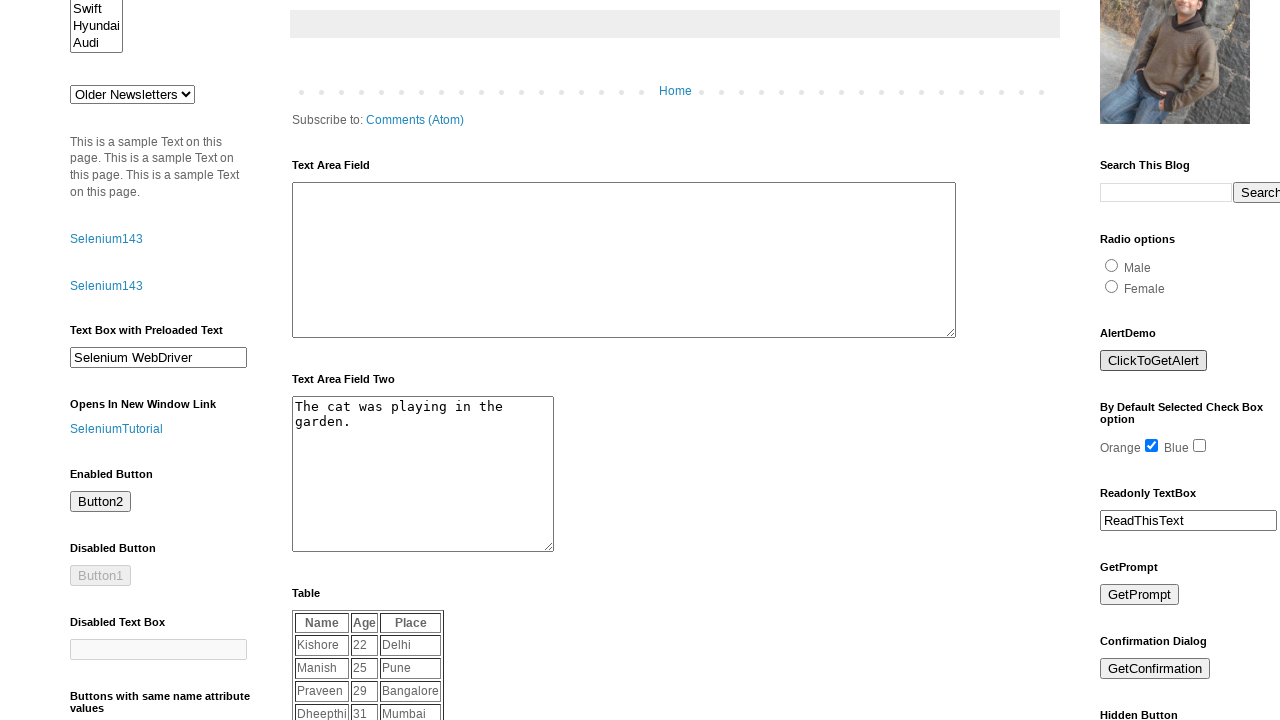